Tests handling multiple browser windows by opening popup windows and navigating between them

Starting URL: http://omayo.blogspot.com/

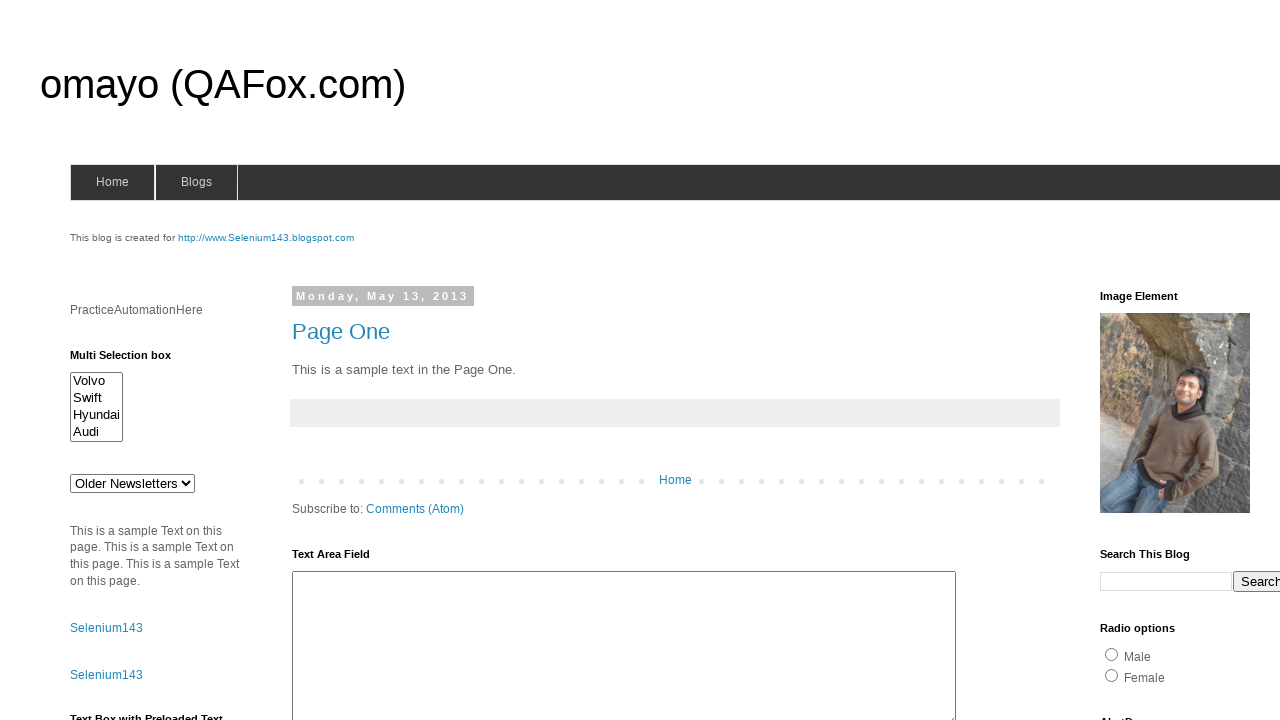

Clicked 'Open a popup window' button to open popup at (132, 360) on text='Open a popup window'
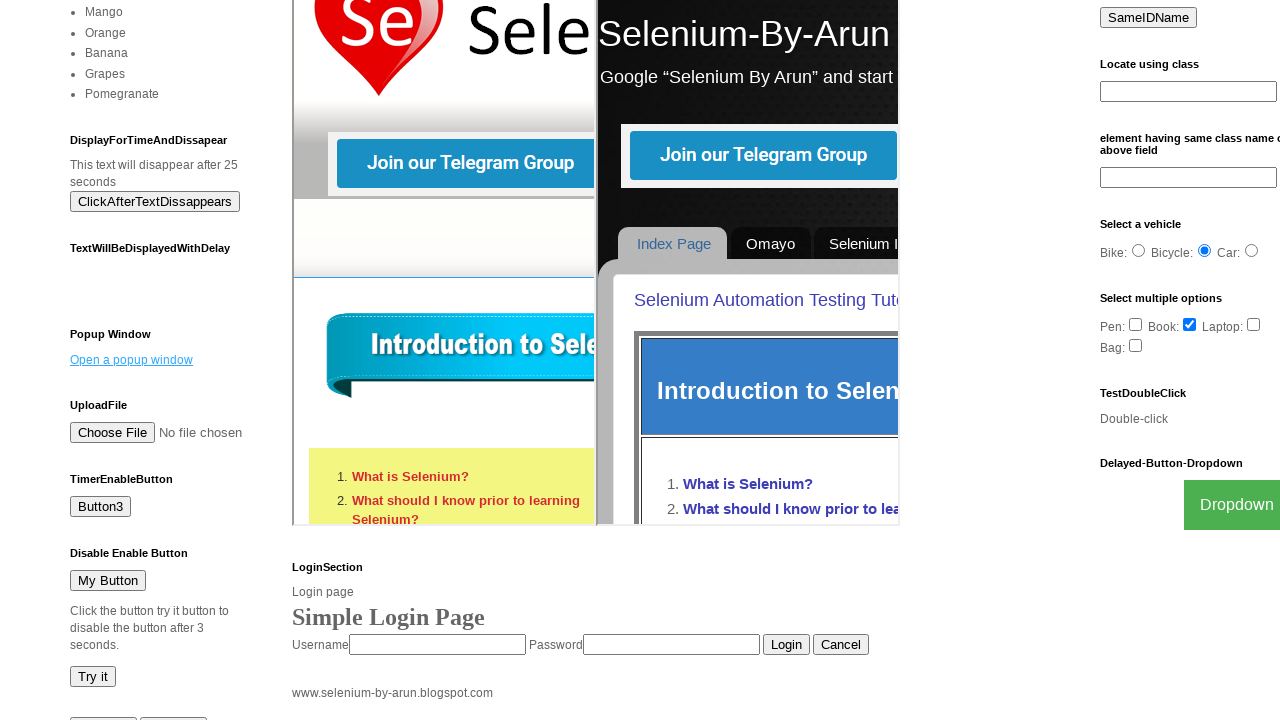

Popup window opened and captured
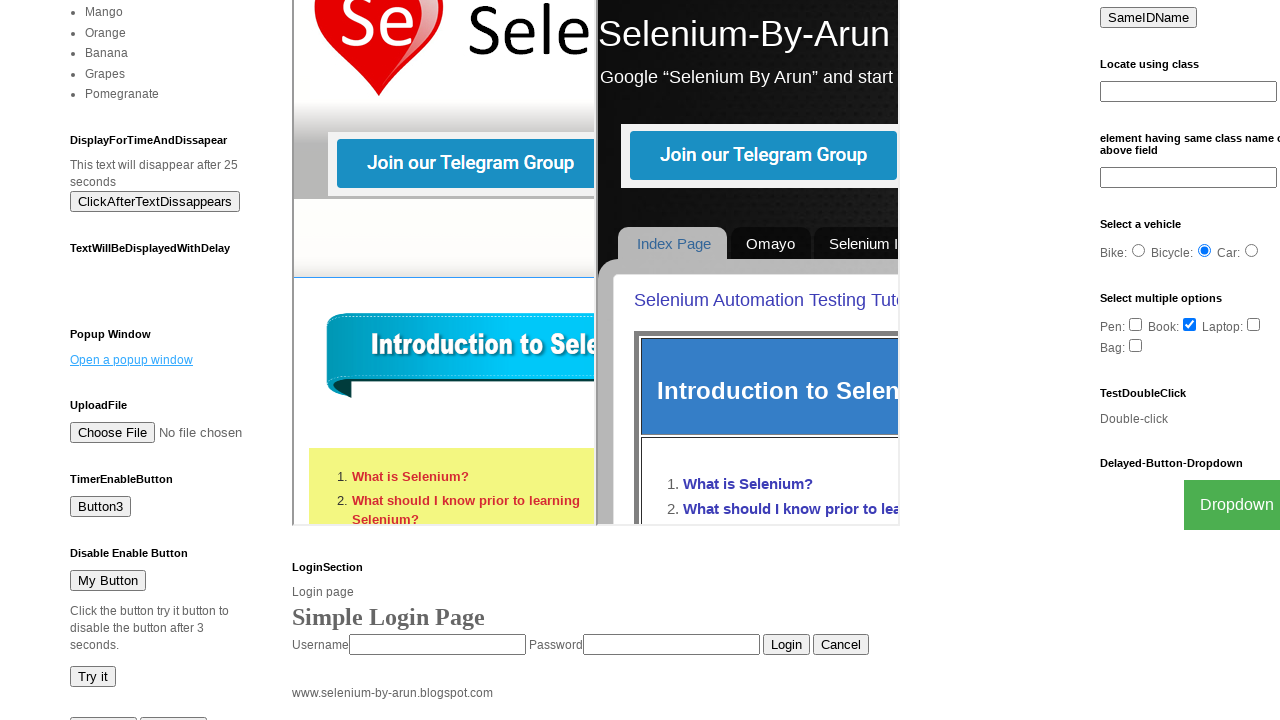

Clicked 'Blogger' link to open another window at (753, 673) on text='Blogger'
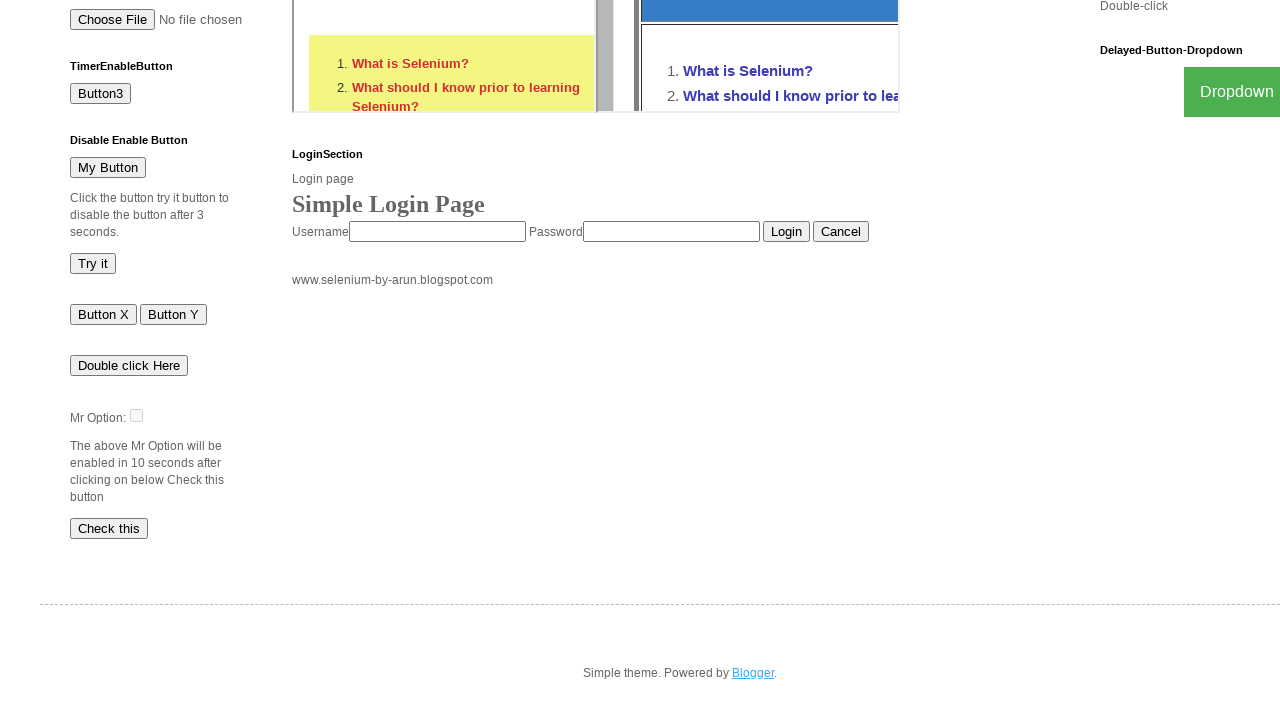

Blogger window opened and captured
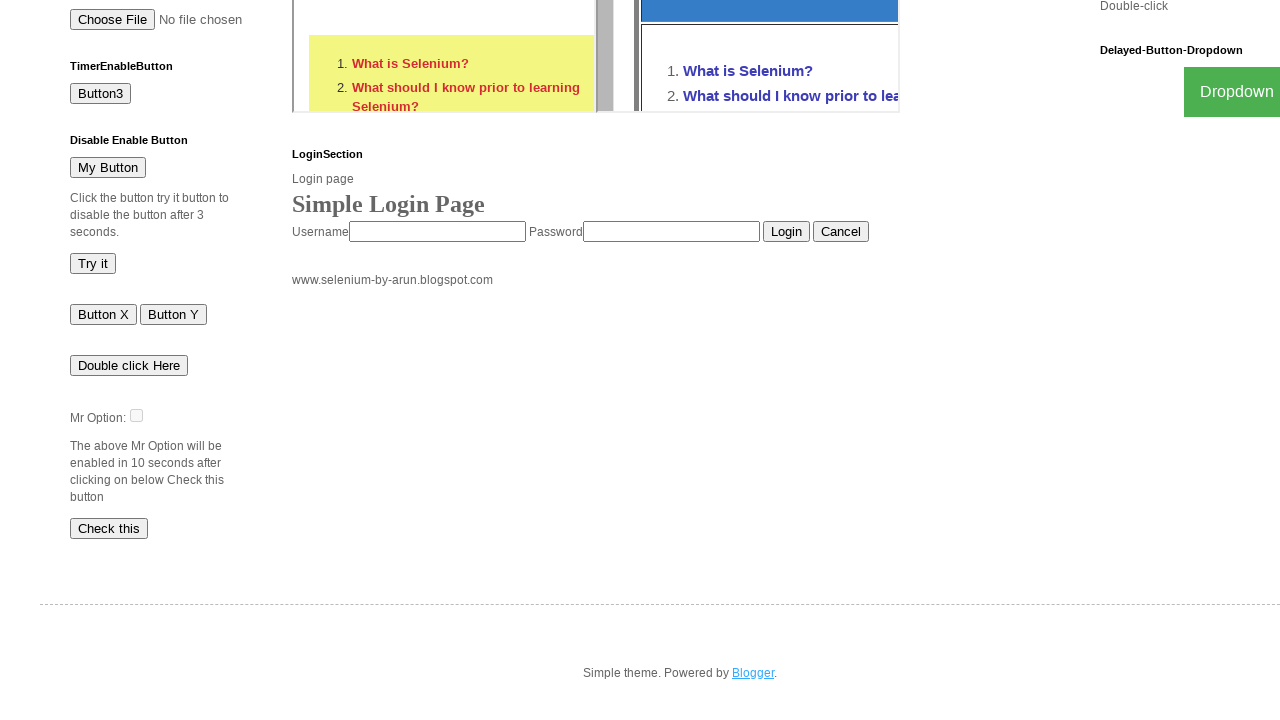

Printed popup window title: New Window
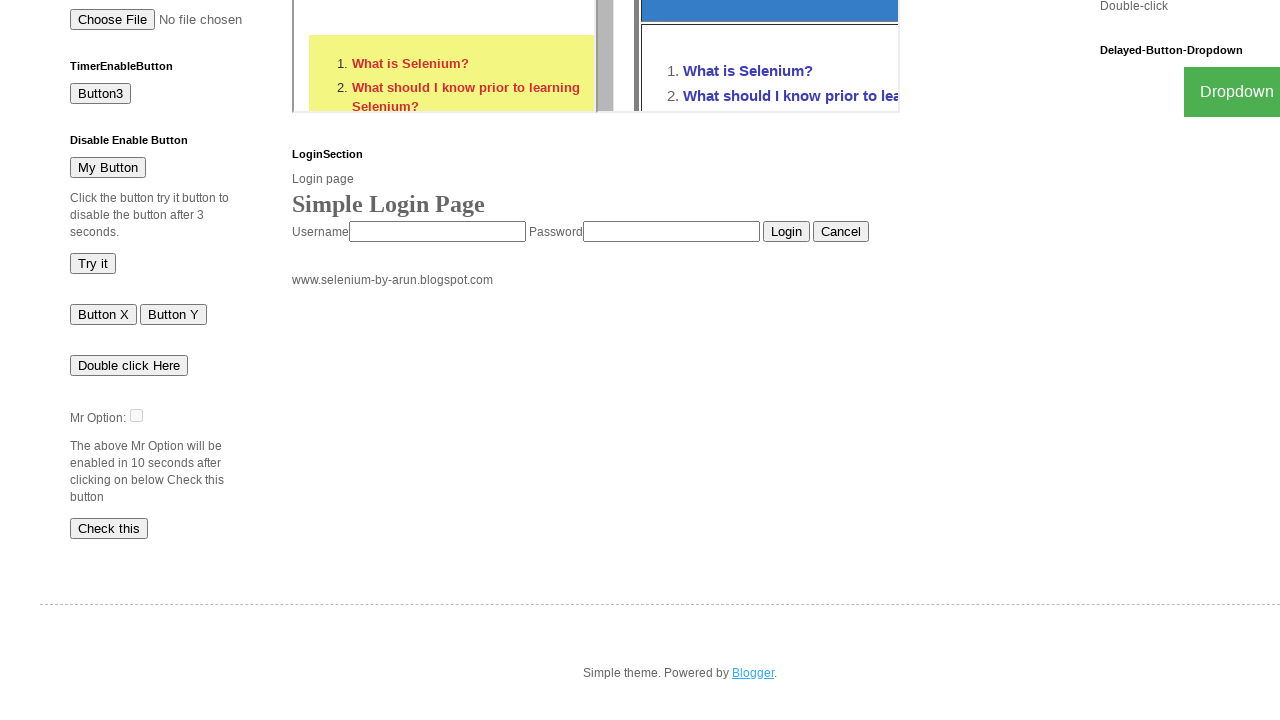

Printed blogger window title: Blogger.com - Create a unique and beautiful blog easily.
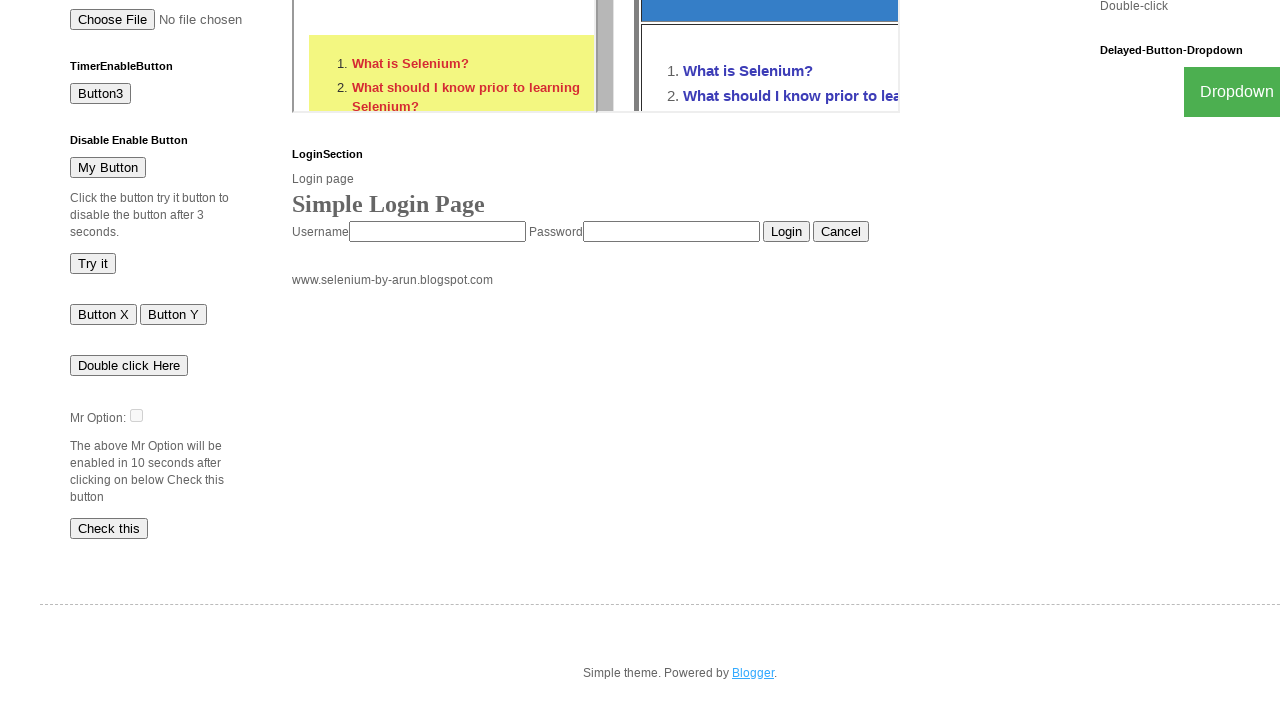

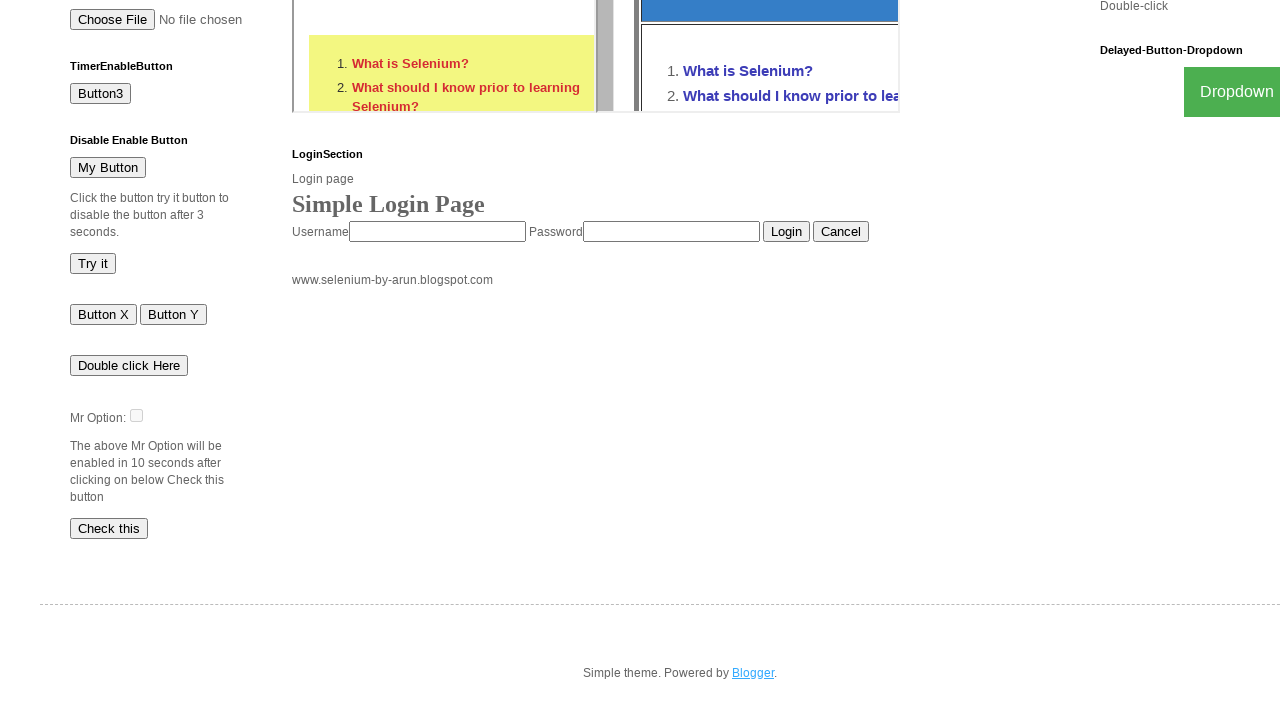